Tests various mouse input events (left click, double click, right click) on a page and verifies the output changes

Starting URL: https://v1.training-support.net/selenium/input-events

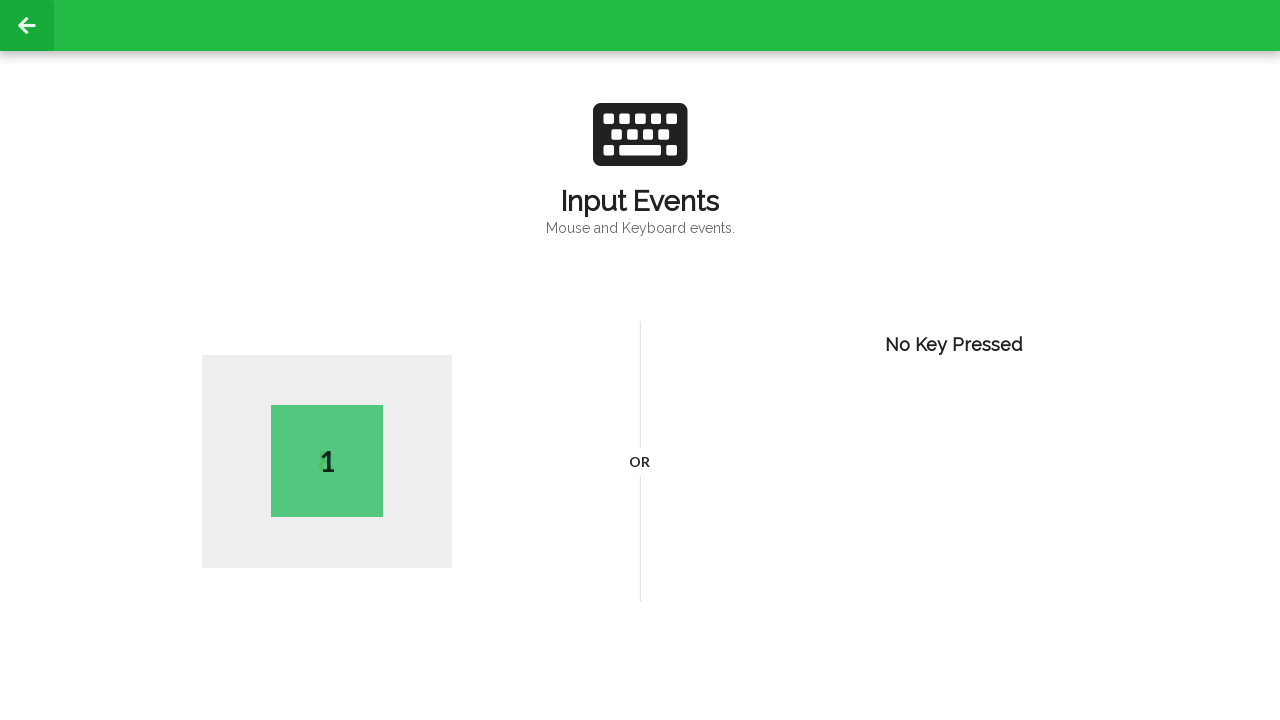

Performed left click on page body at (640, 360) on body
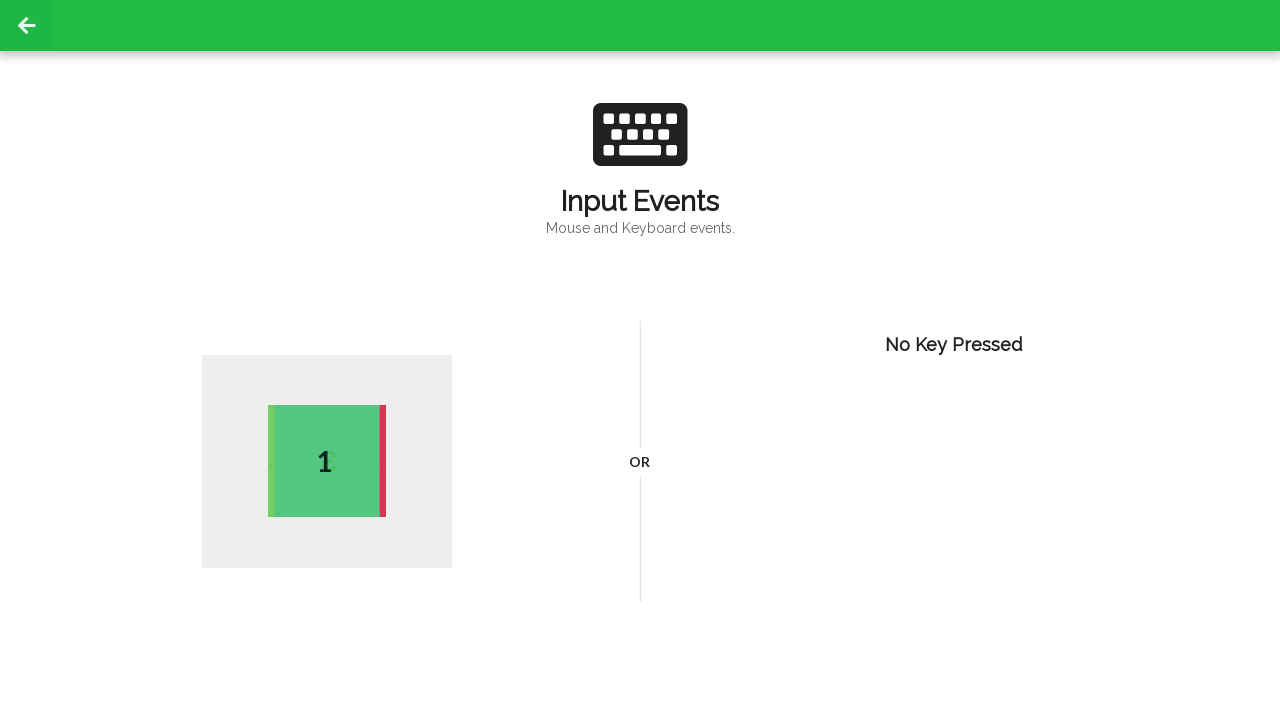

Waited 500ms for left click event to process
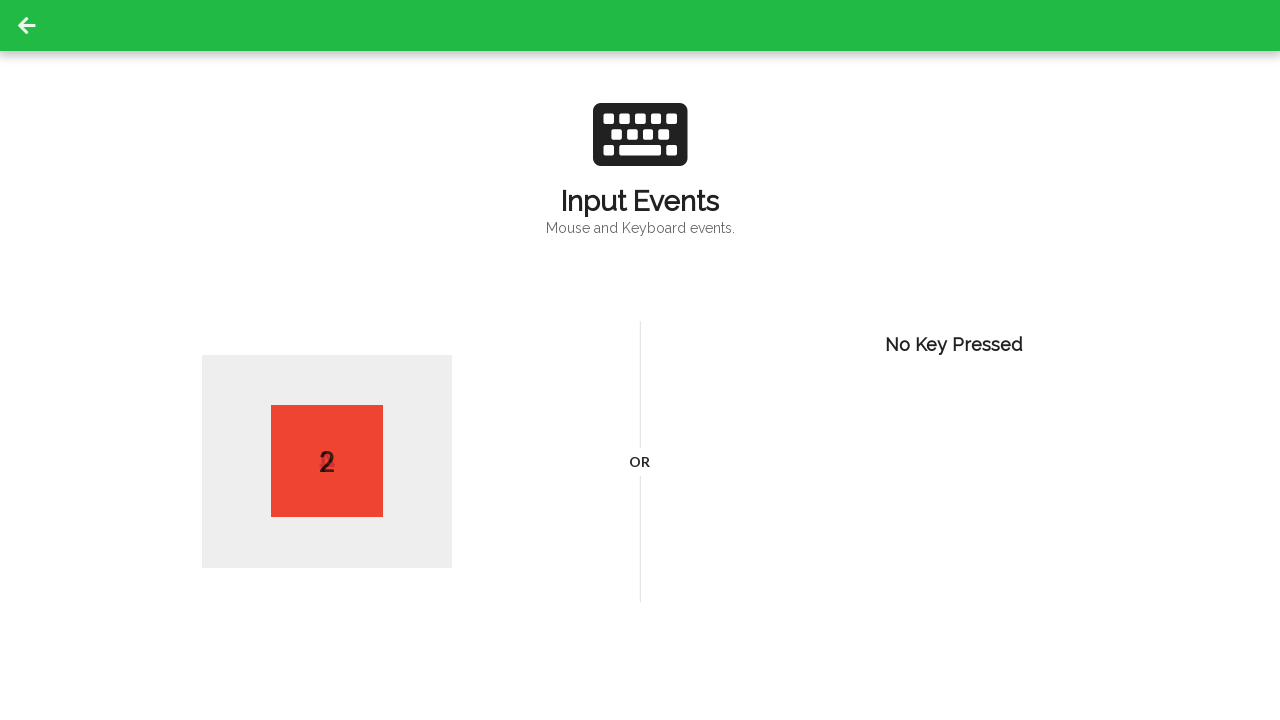

Located active element to verify left click output
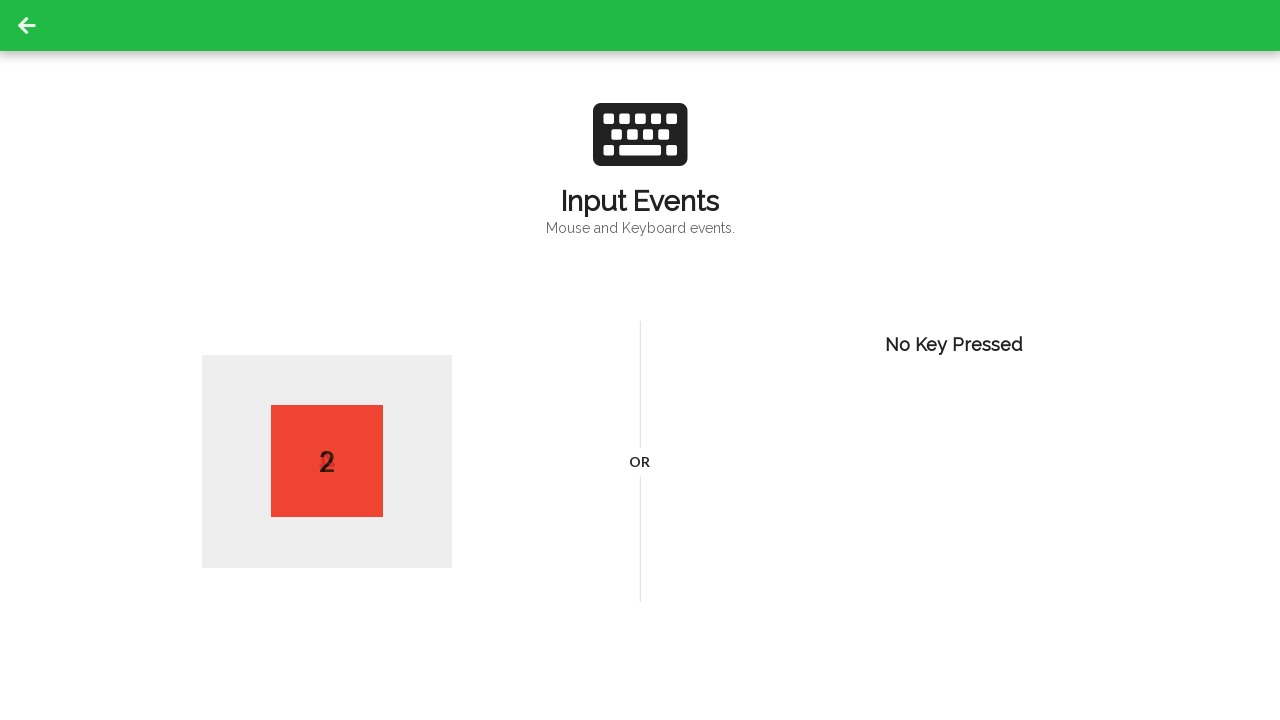

Performed double click on page body at (640, 360) on body
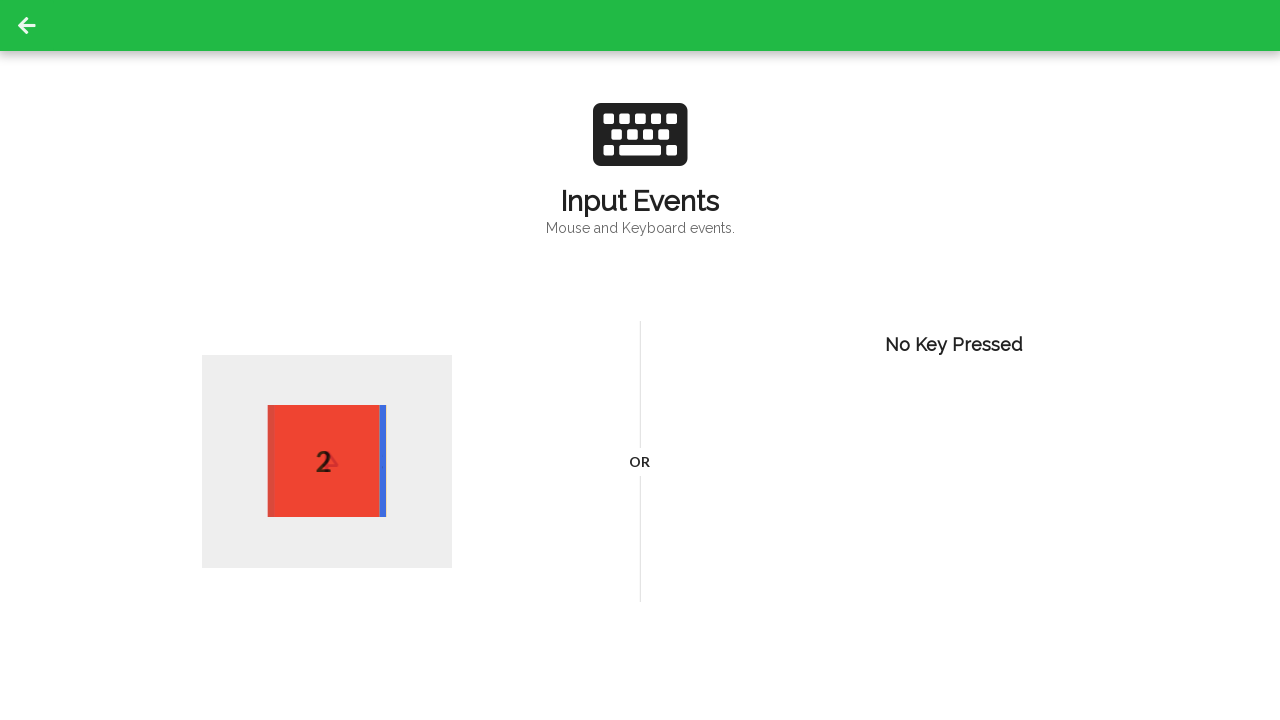

Waited 500ms for double click event to process
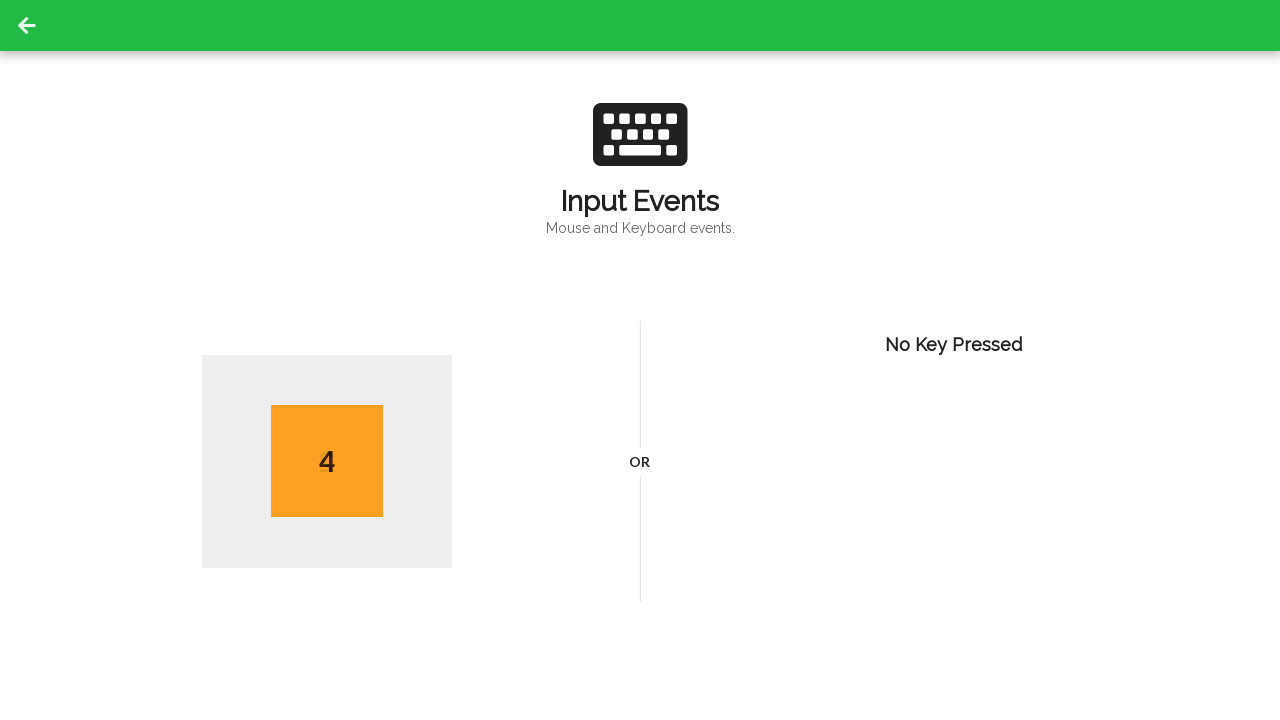

Performed right click on page body at (640, 360) on body
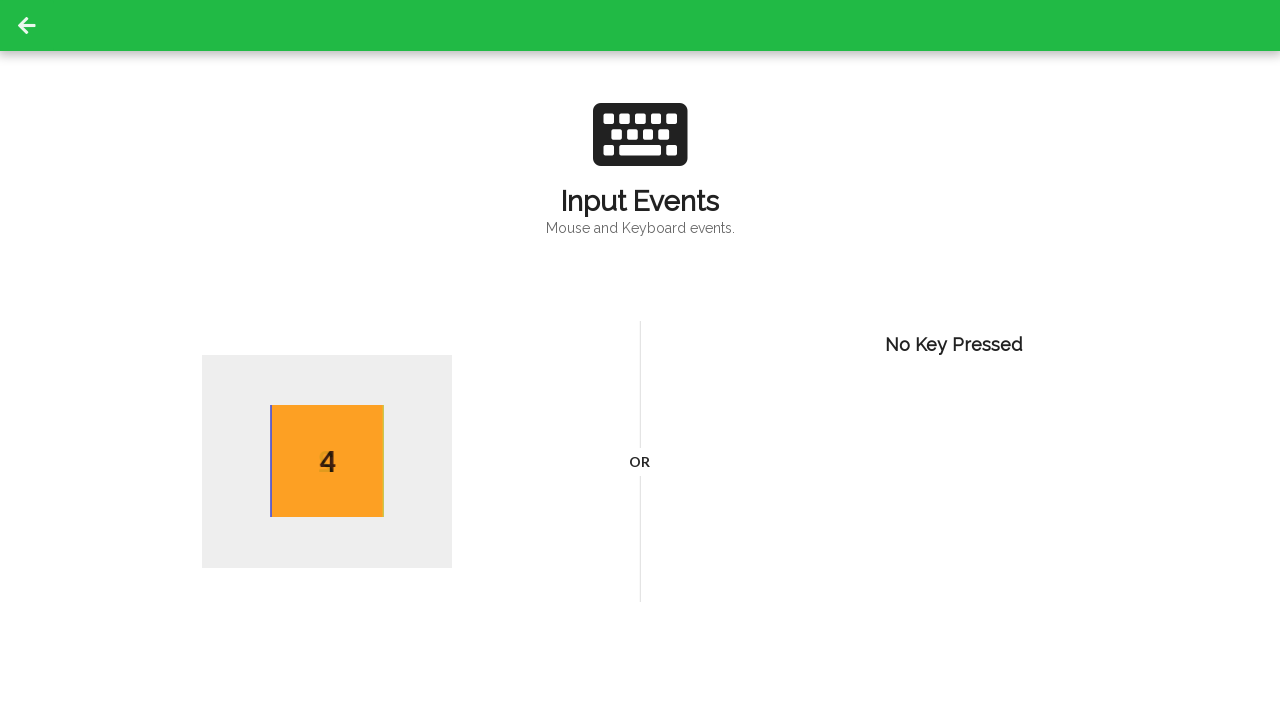

Waited 500ms for right click event to process
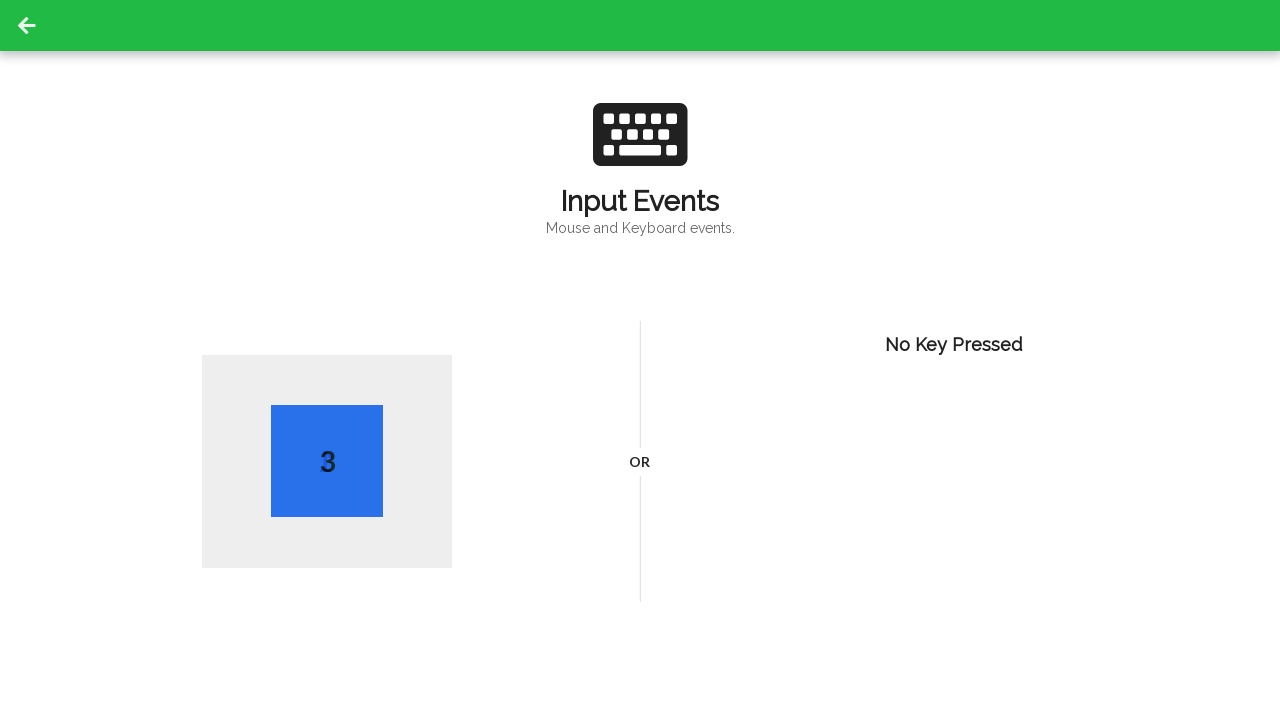

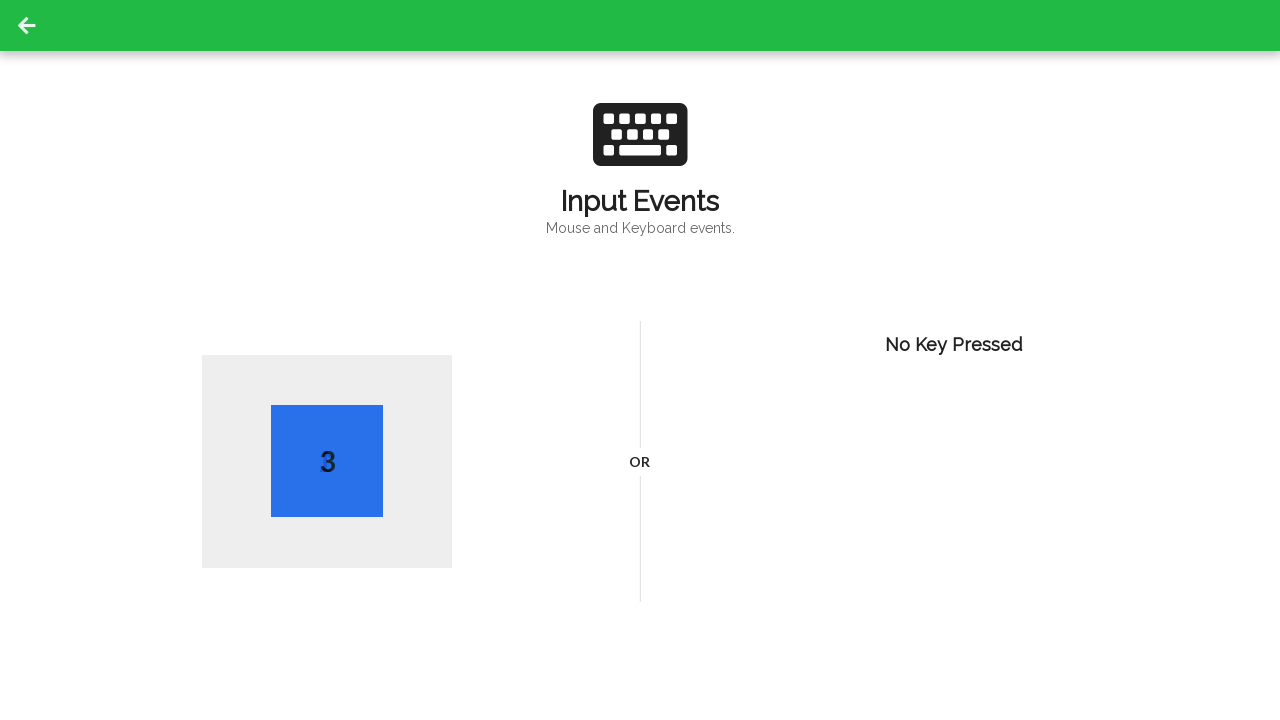